Tests the complete flight purchase flow from selecting origin (Paris) and destination (Cairo), choosing the first flight option, filling out the purchase form with customer details, and confirming the purchase.

Starting URL: http://Blazedemo.com/

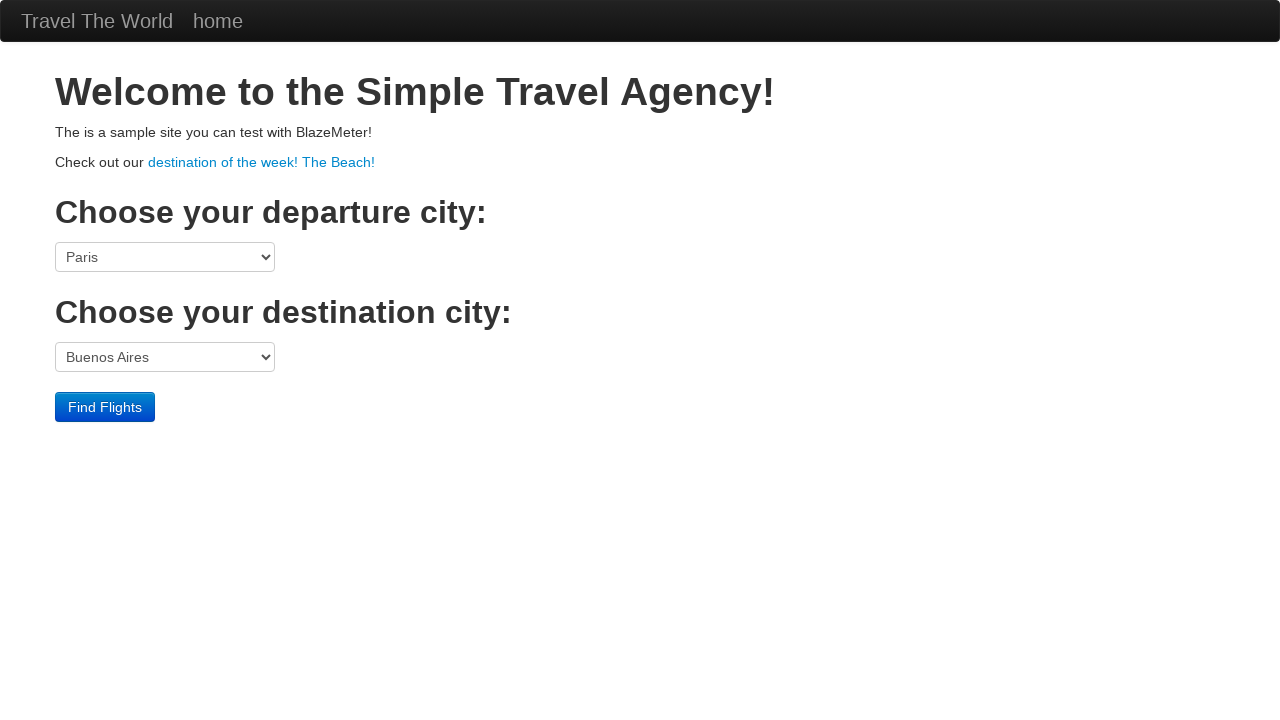

Selected Paris as origin city on select[name='fromPort']
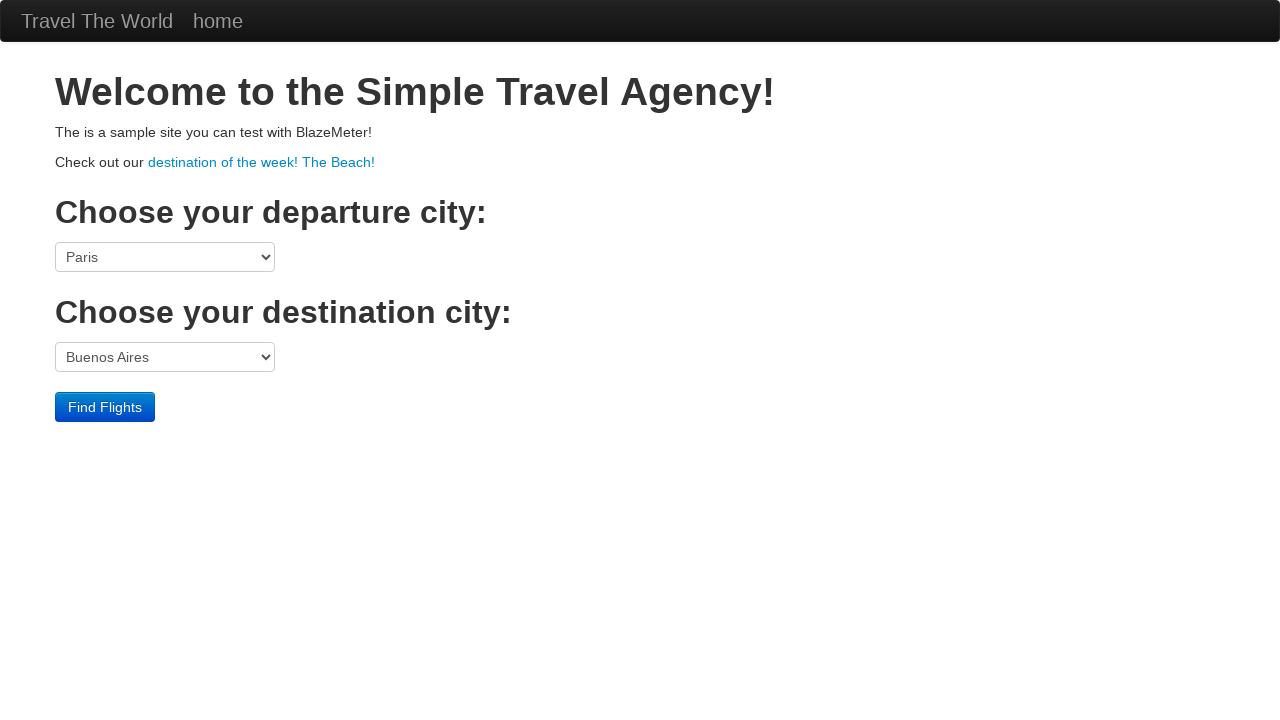

Selected Cairo as destination city on select[name='toPort']
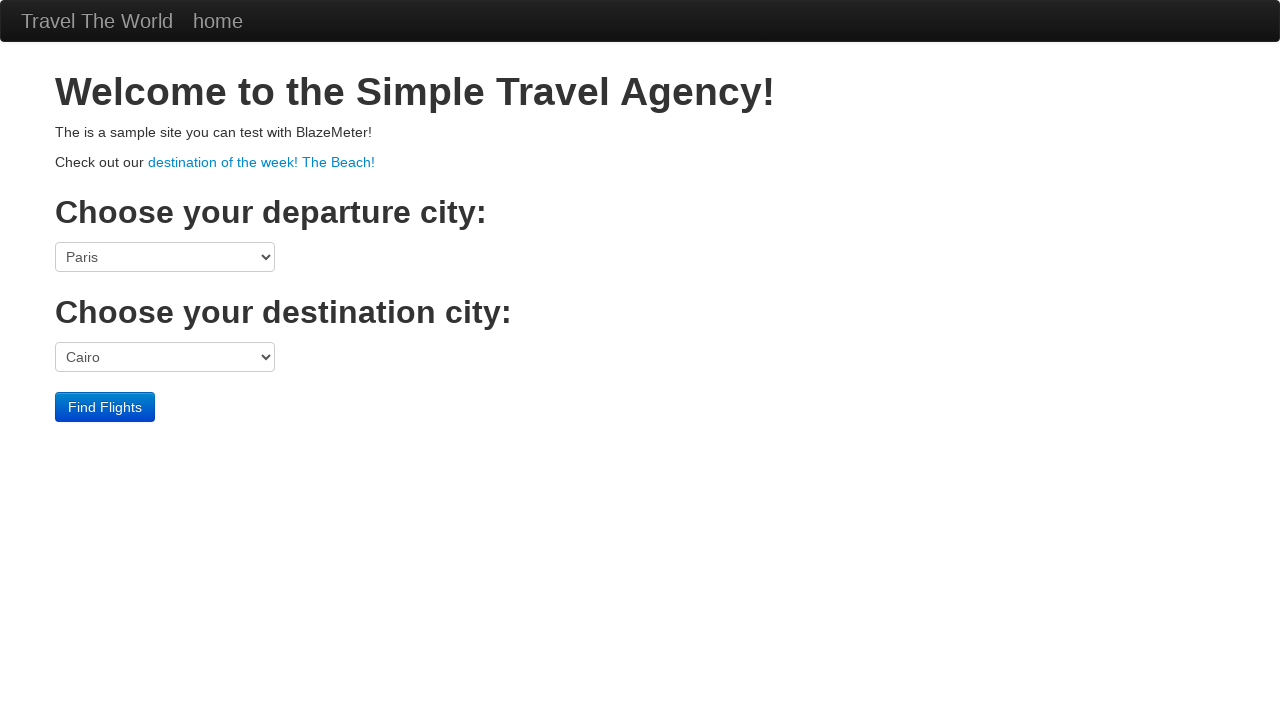

Clicked Find Flights button at (105, 407) on input[value='Find Flights']
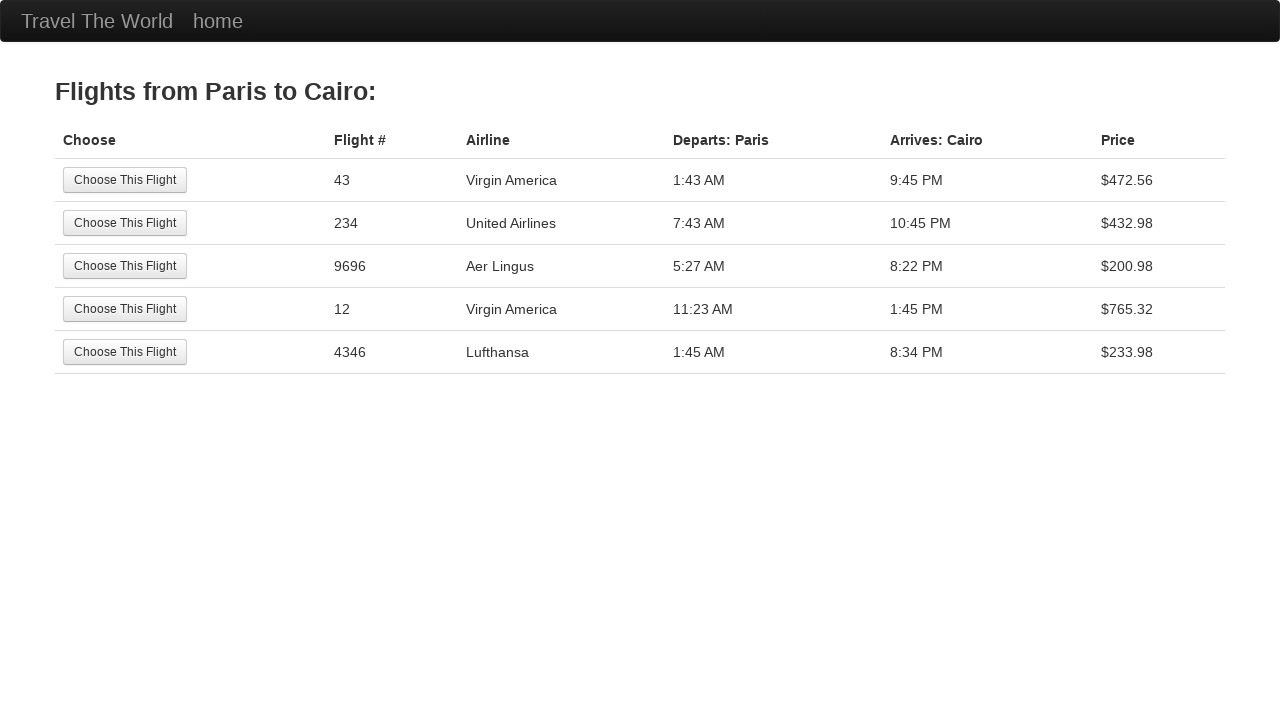

Flights page loaded successfully
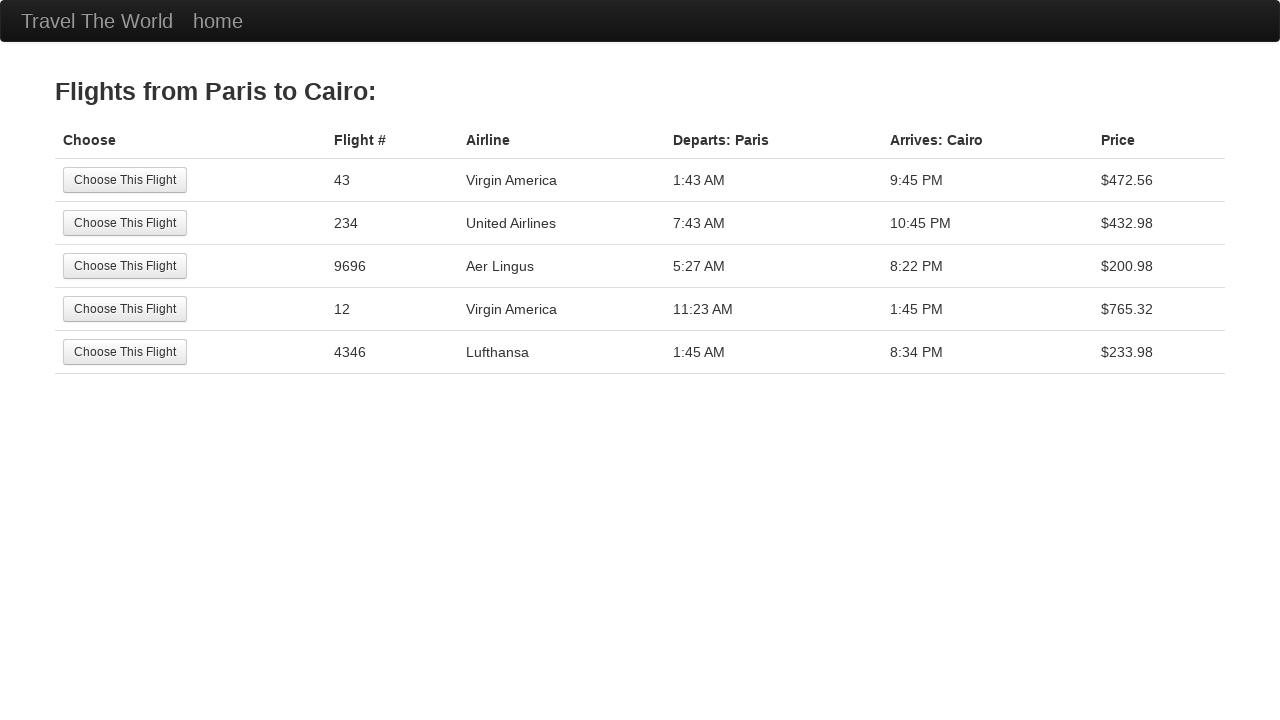

Selected the first flight option at (125, 180) on table tbody tr:nth-child(1) input[type='submit']
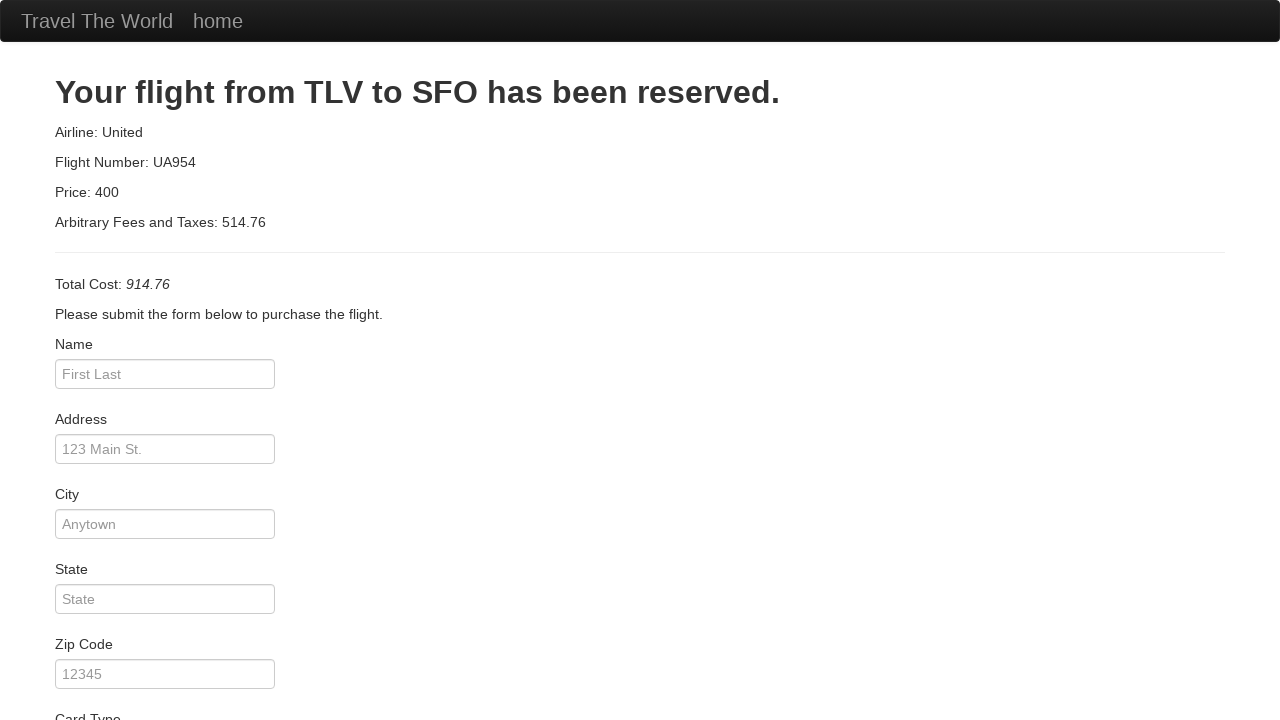

Purchase form loaded successfully
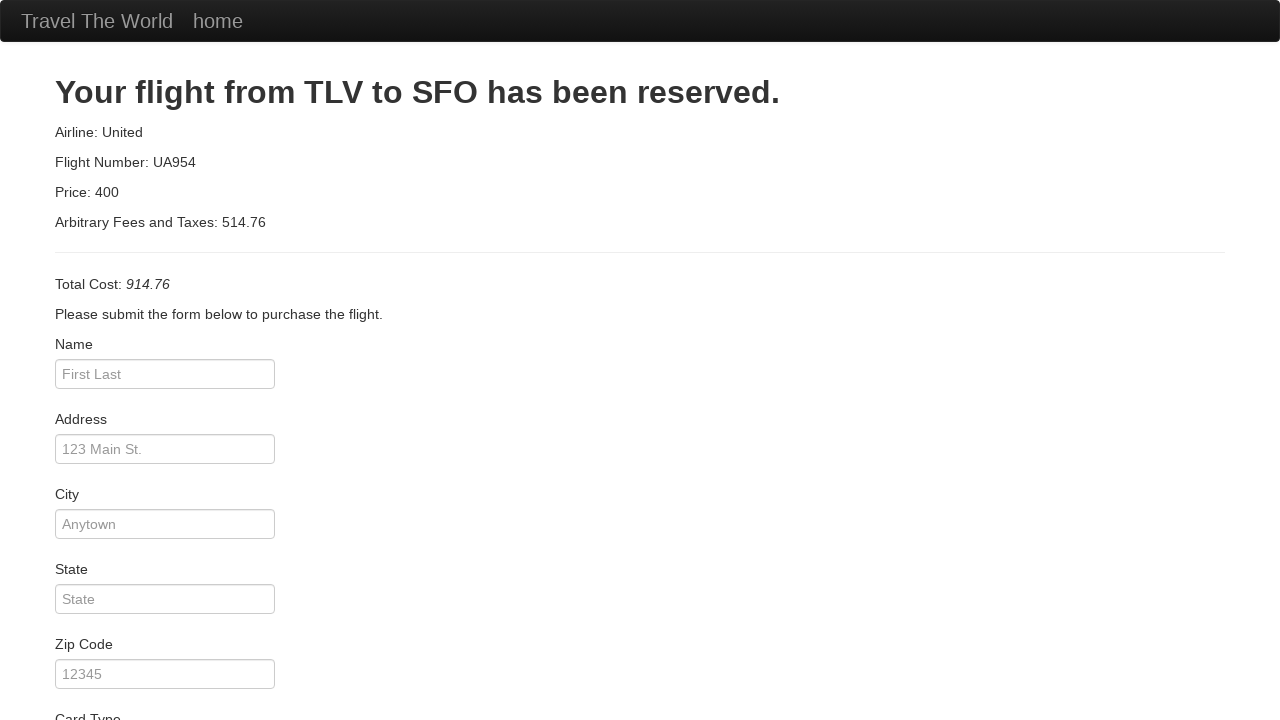

Filled passenger name field with 'Cesar' on input[name='inputName']
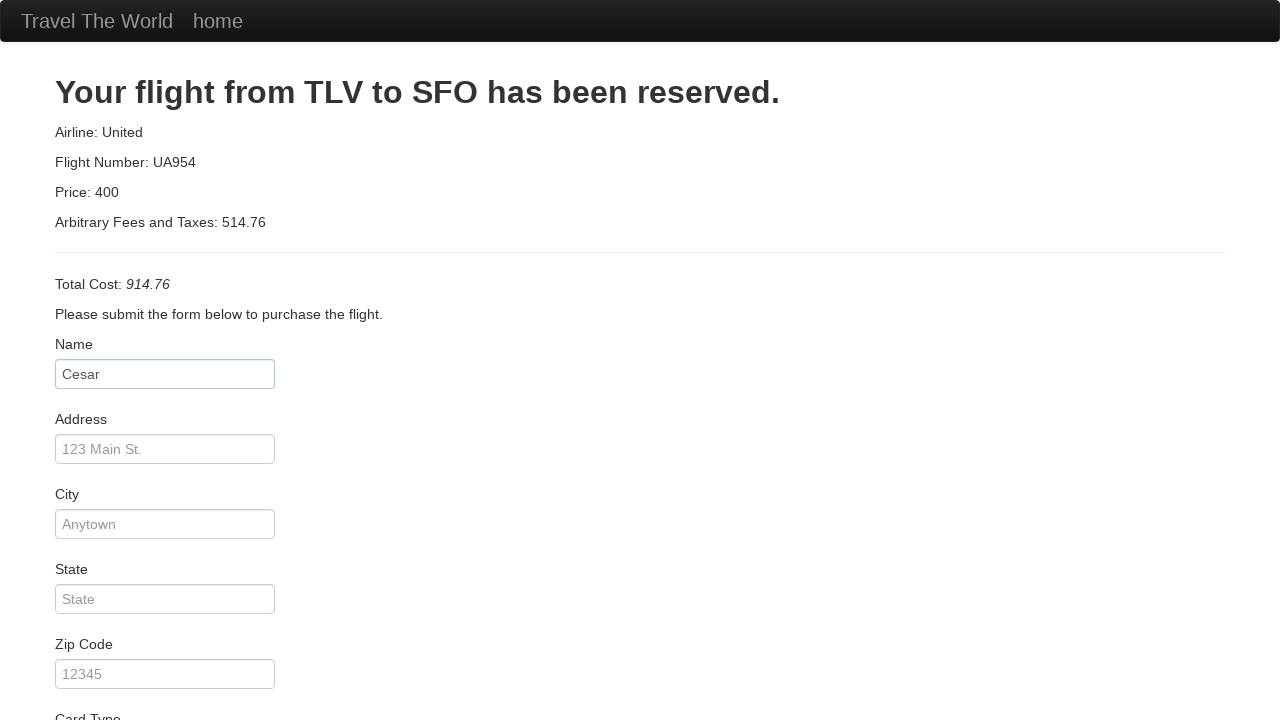

Filled address field with 'Balvanera' on input[name='address']
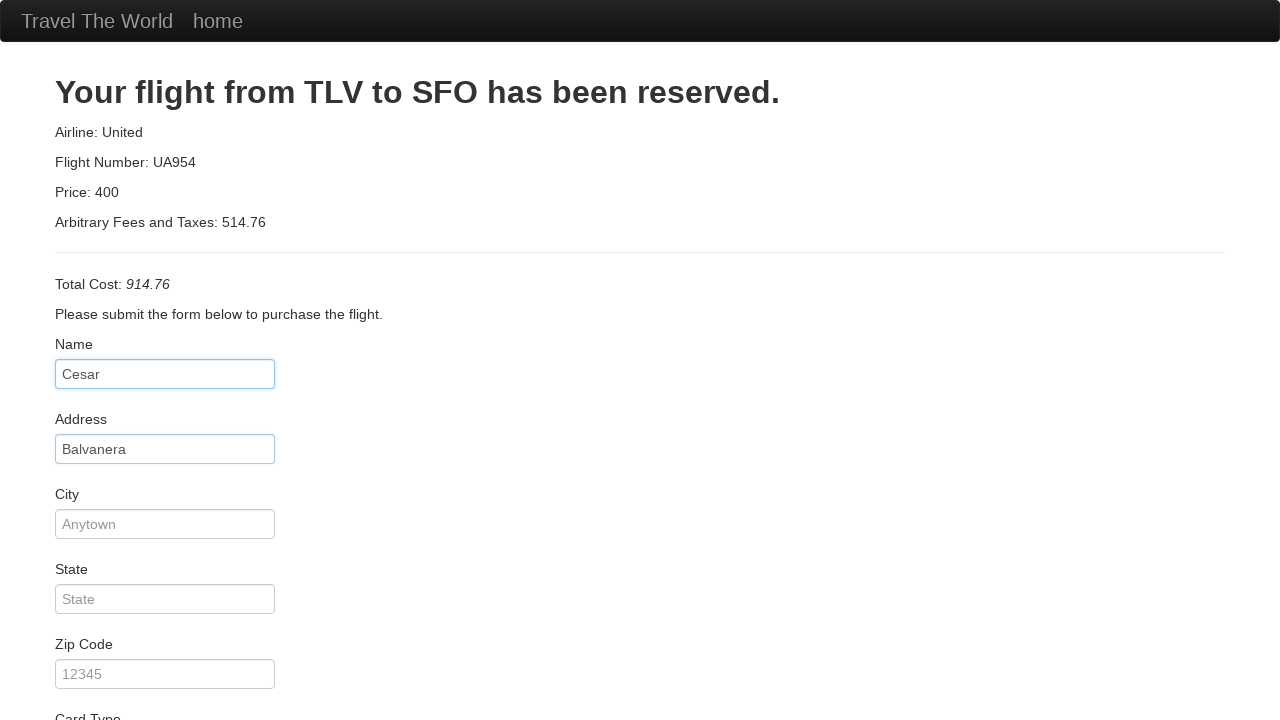

Filled city field with 'Buenos Aires' on input[name='city']
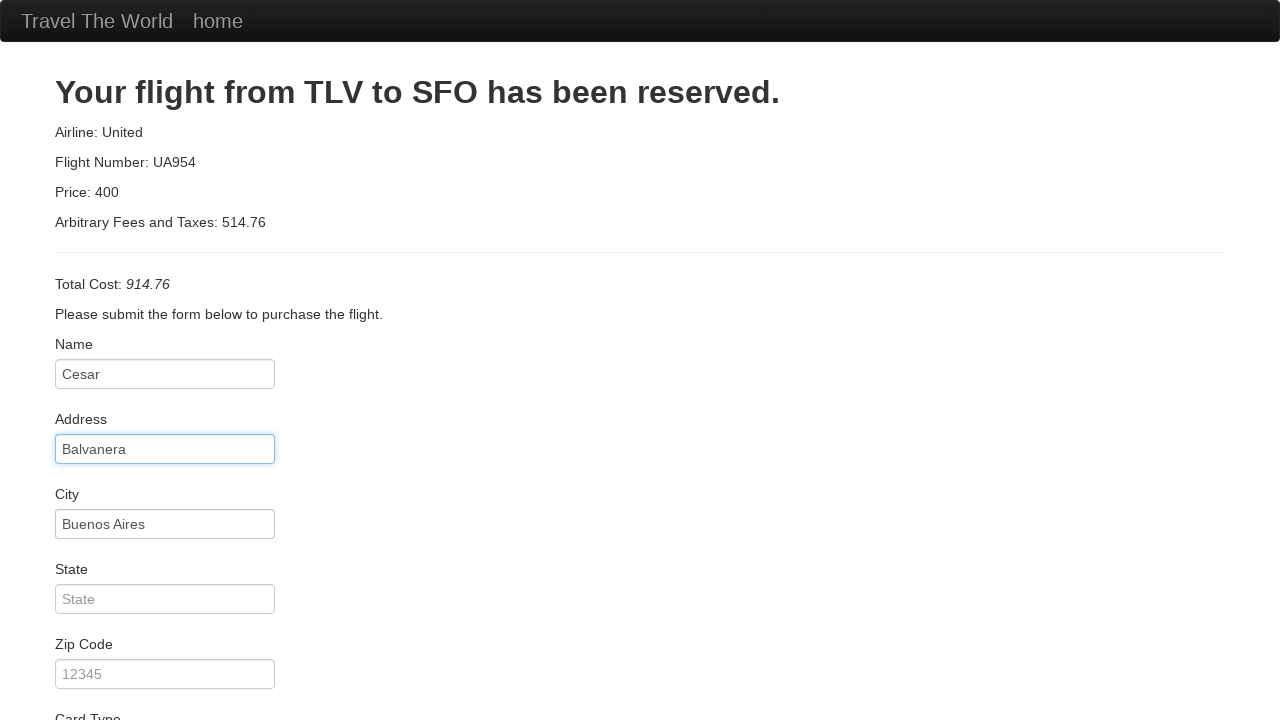

Filled state field with 'Buenos Aires' on input[name='state']
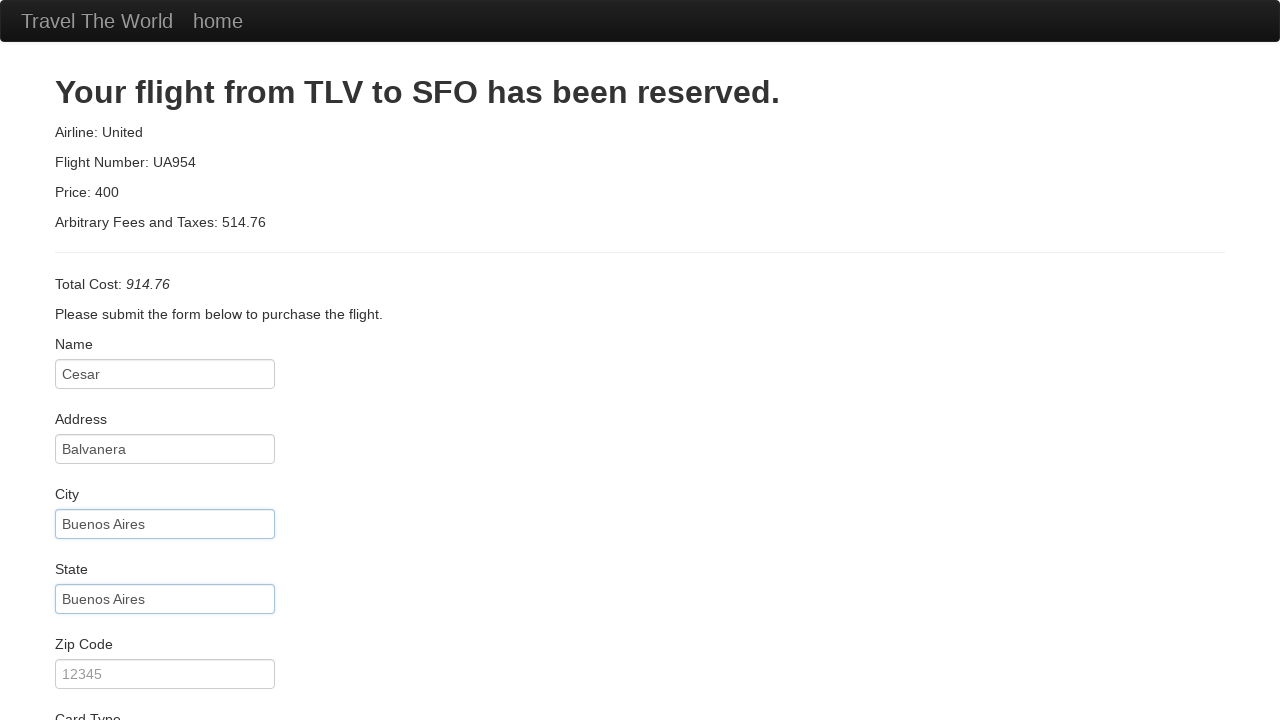

Filled zip code field with '1081' on input[name='zipCode']
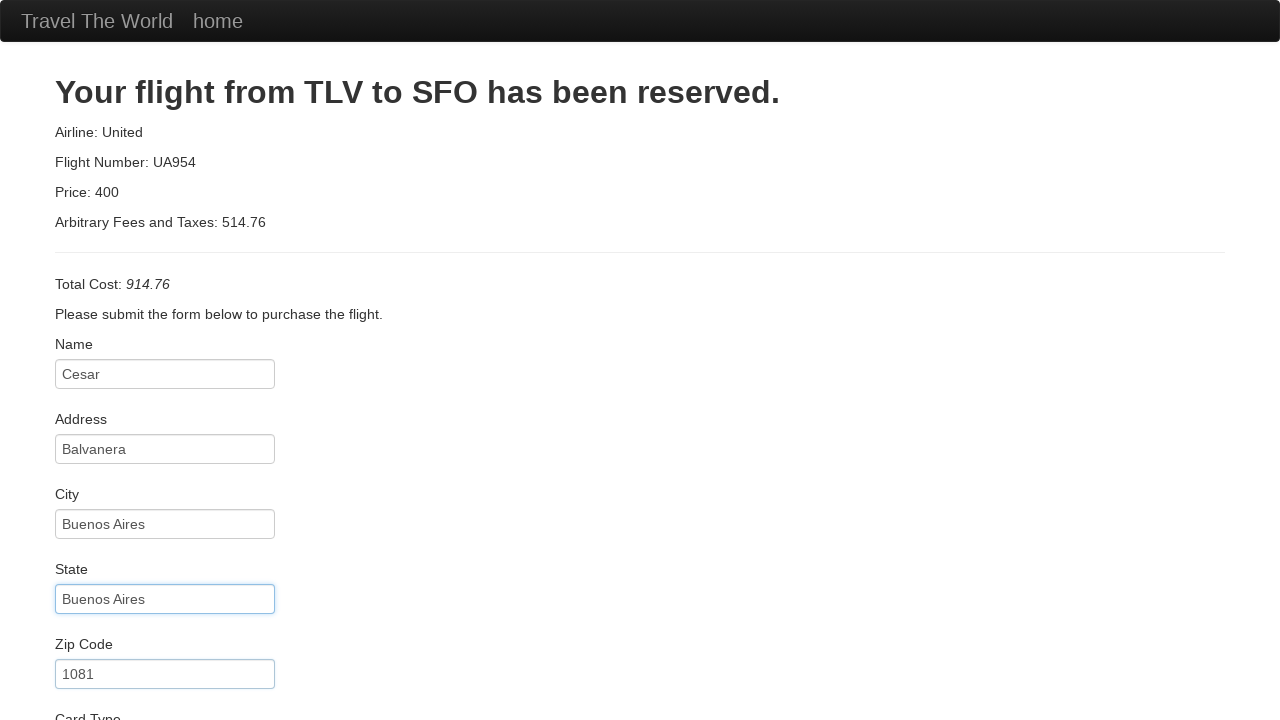

Filled credit card number field on input[name='creditCardNumber']
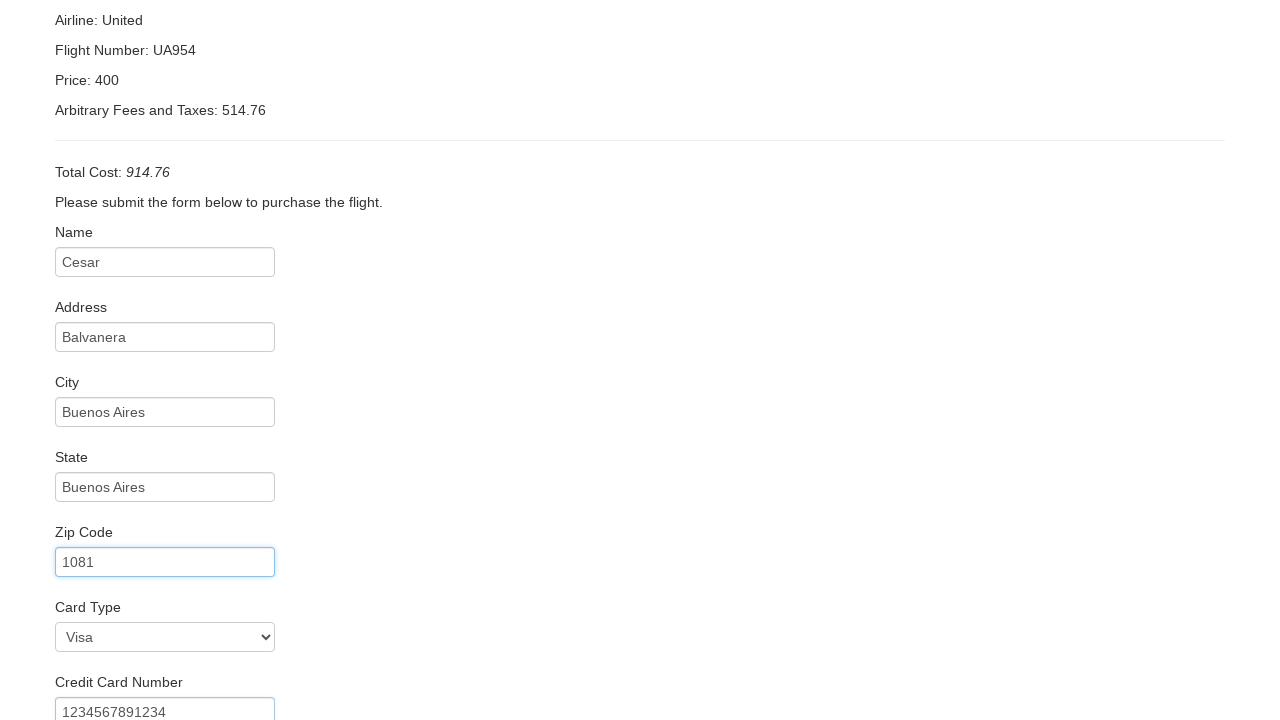

Filled credit card month field with '11' on input[name='creditCardMonth']
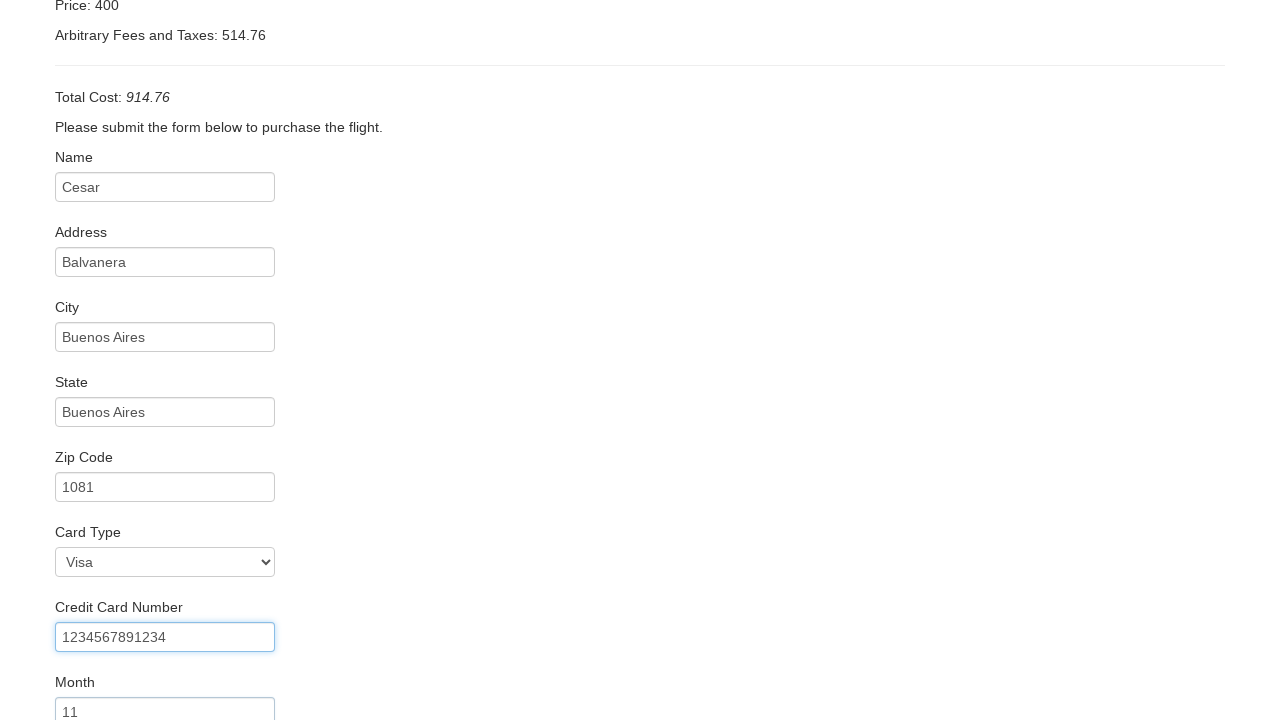

Filled credit card year field with '2020' on input[name='creditCardYear']
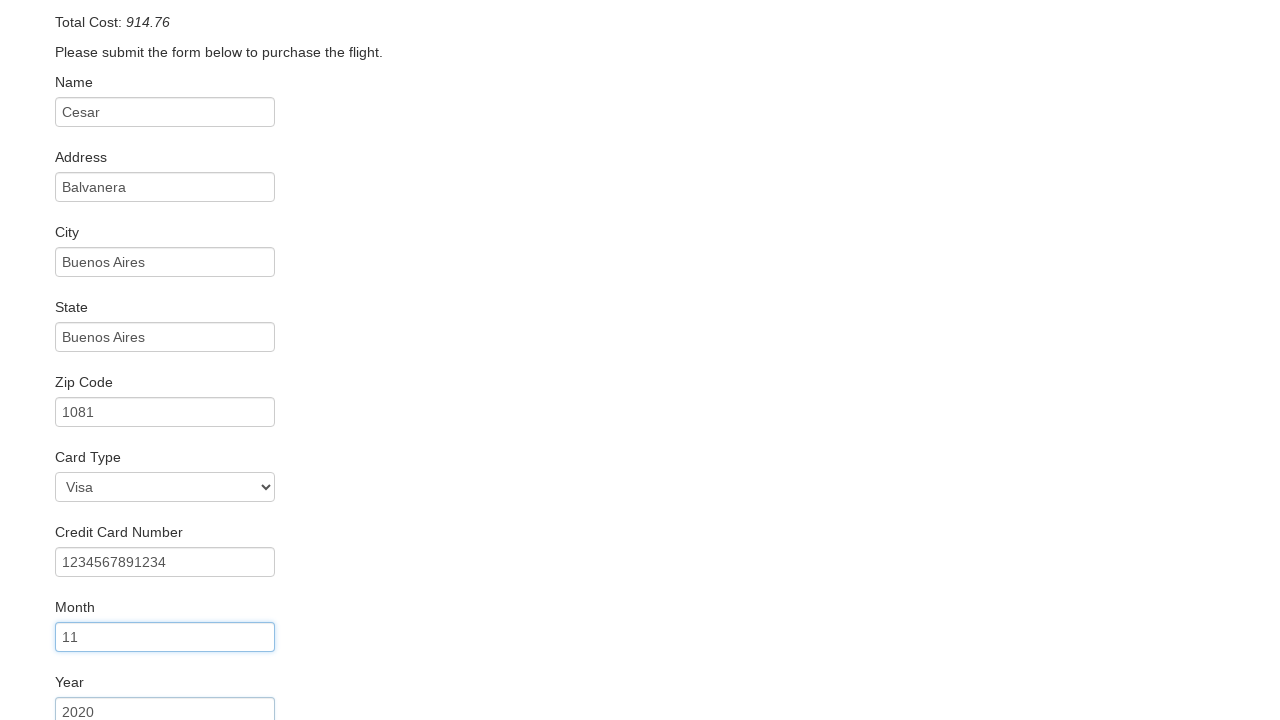

Filled name on card field with 'Cesar Castro' on input[name='nameOnCard']
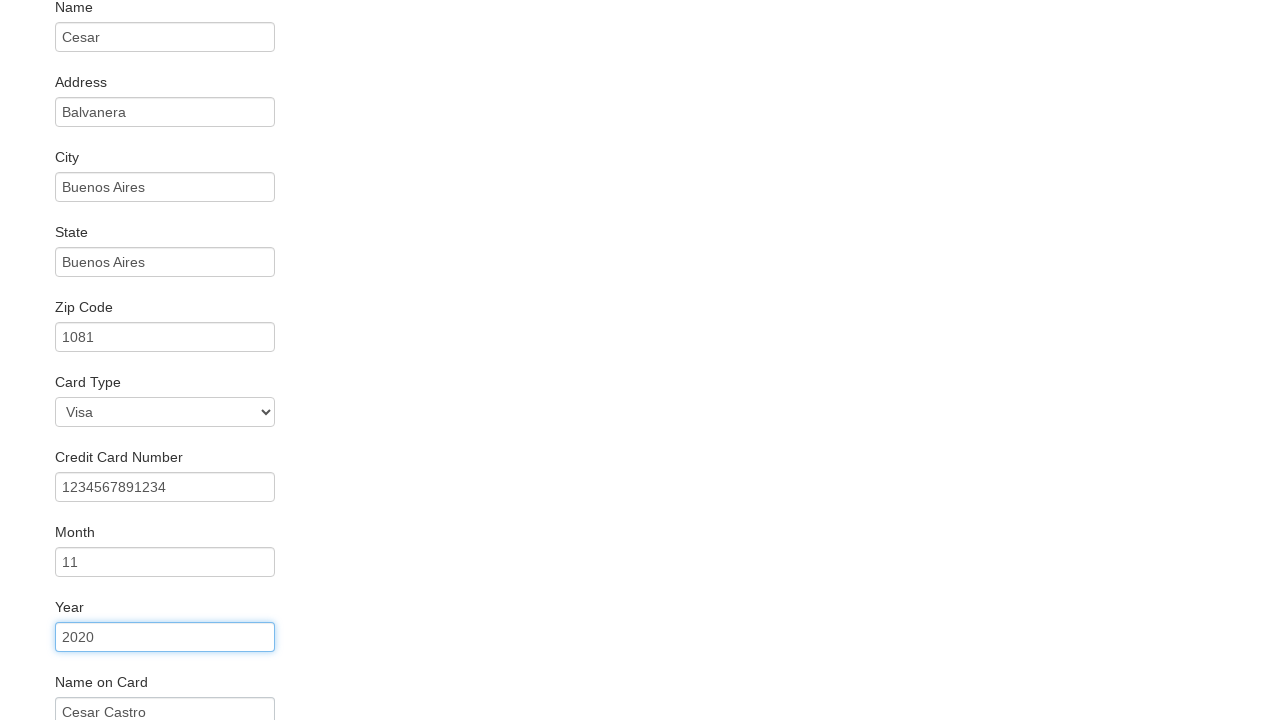

Clicked Purchase Flight button to confirm purchase at (118, 685) on input[value='Purchase Flight']
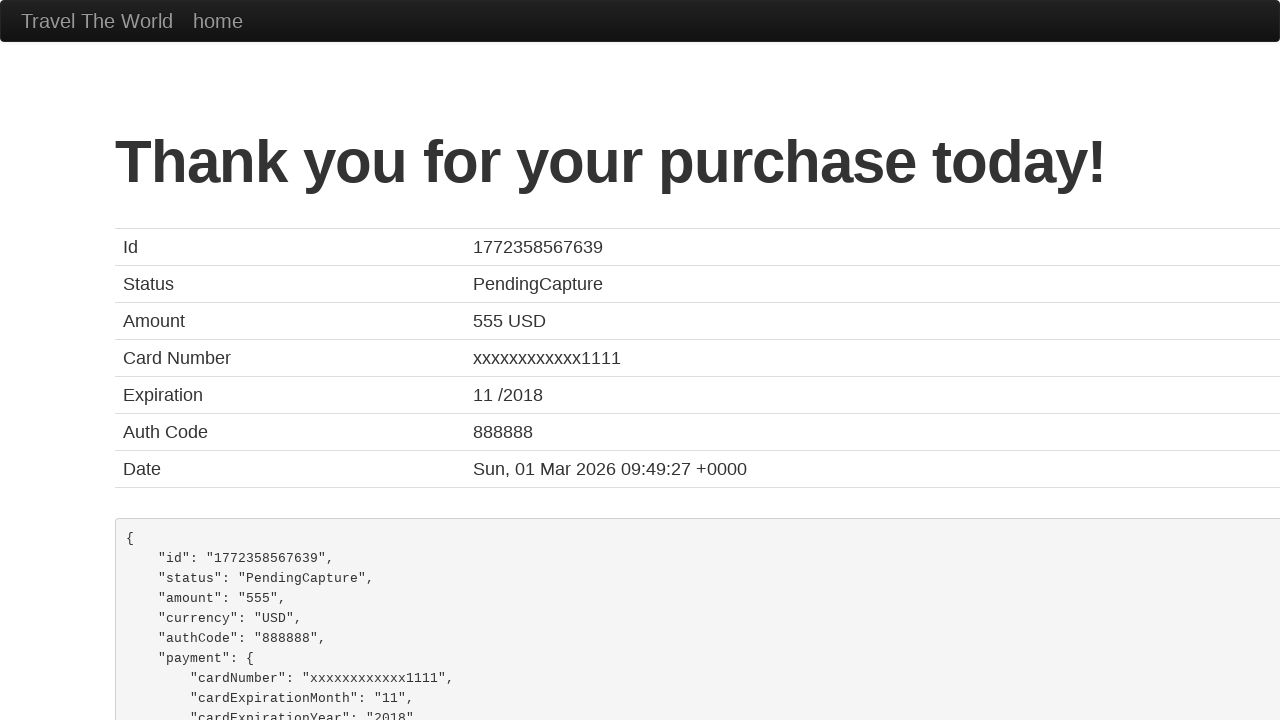

Purchase confirmation page loaded successfully
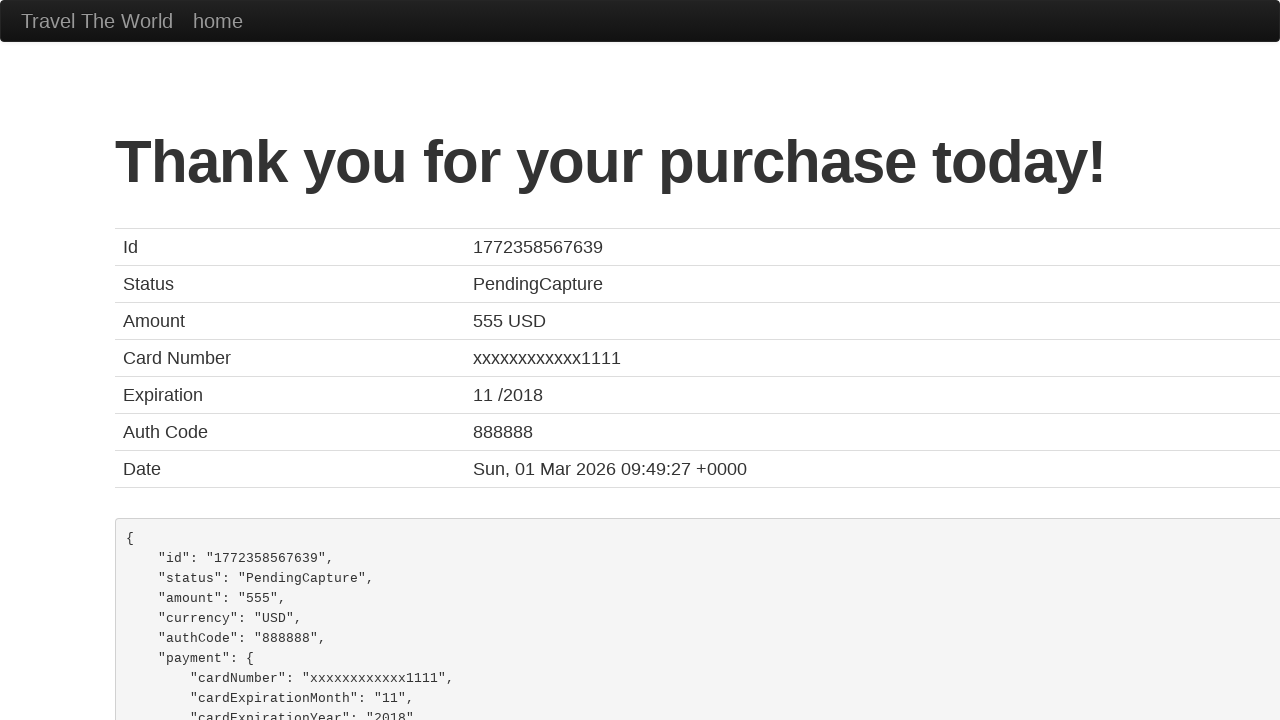

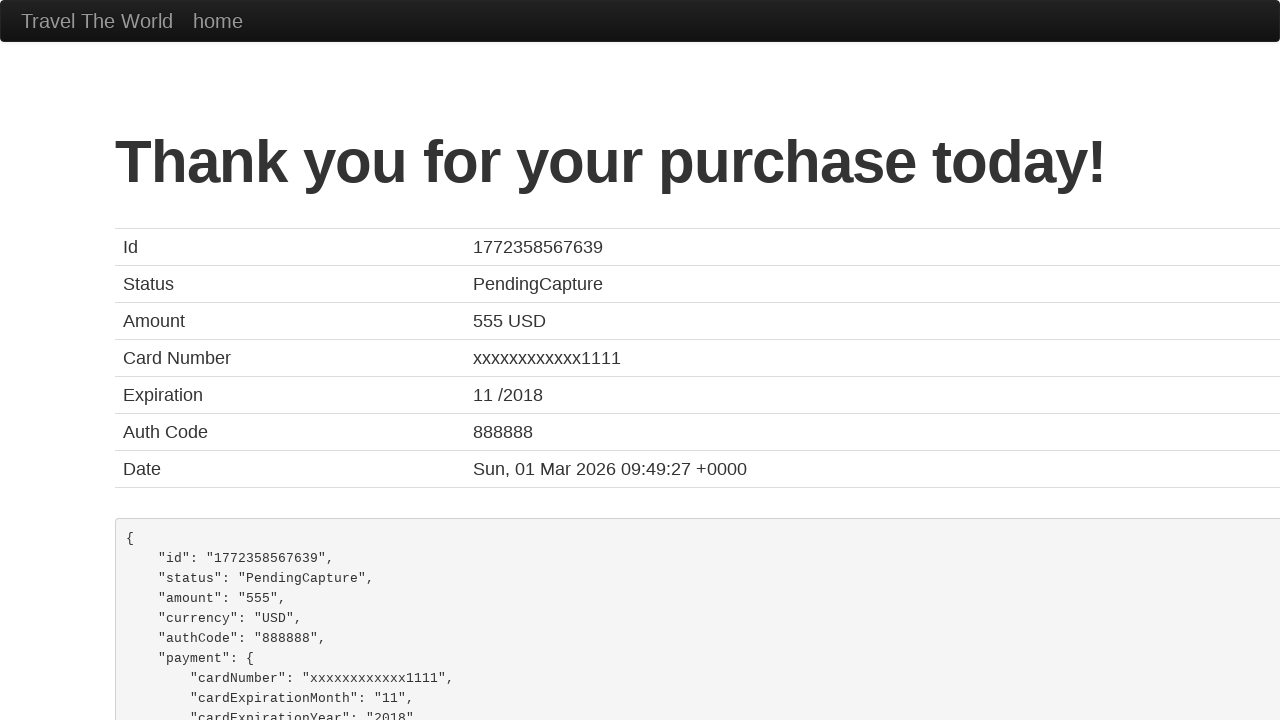